Tests an e-commerce flow by browsing products, adding an item to cart, and modifying the quantity in the cart

Starting URL: https://rahulshettyacademy.com/angularAppdemo/

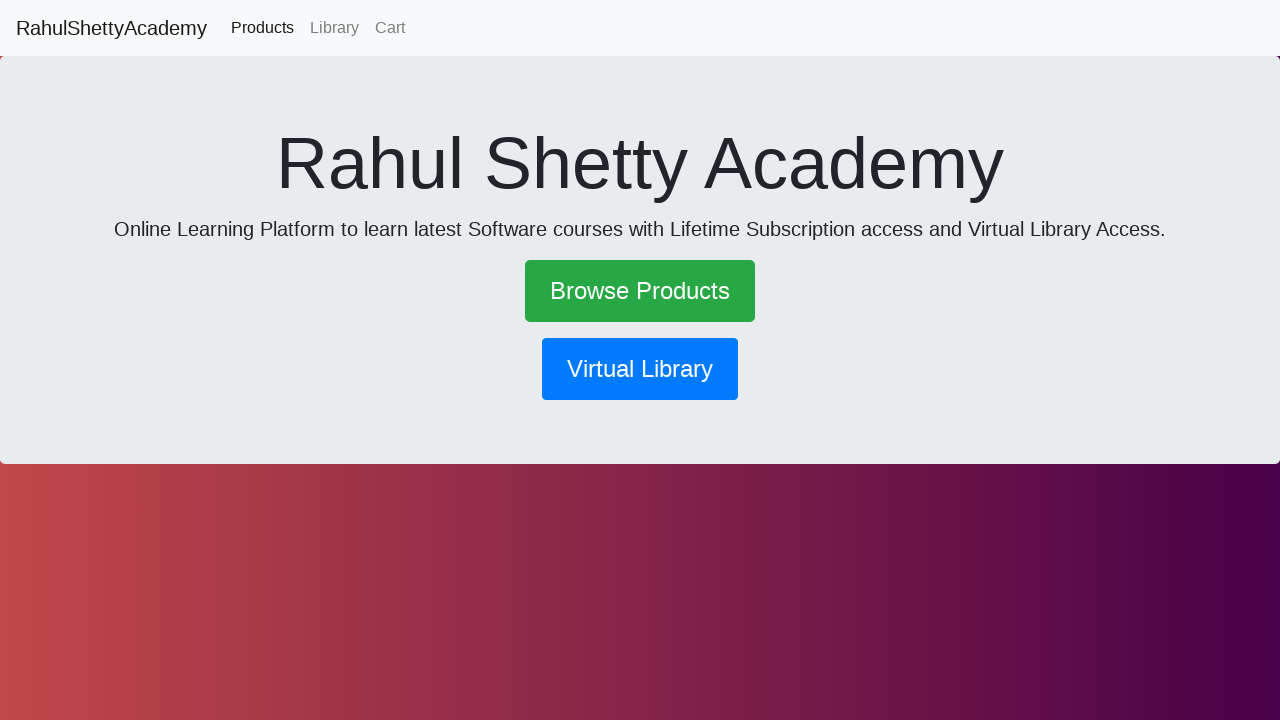

Clicked on Browse Products link at (640, 291) on text=Browse Products
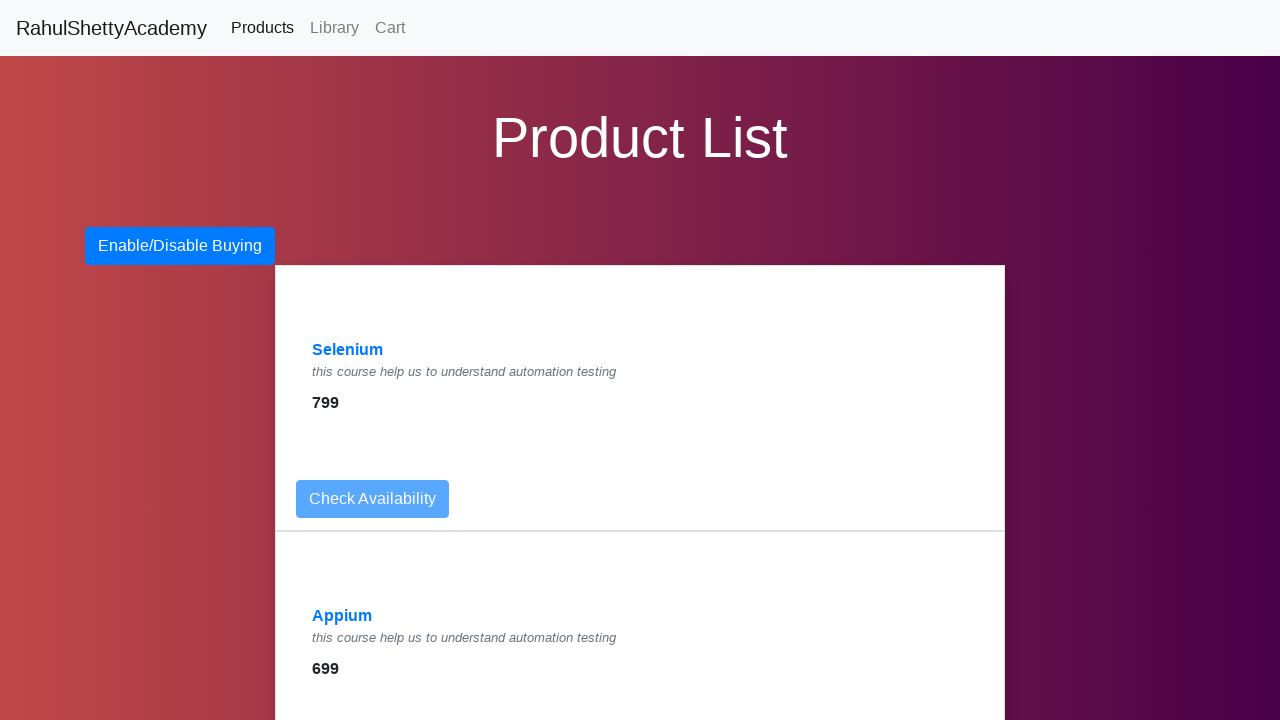

Clicked on Selenium product at (348, 350) on text=Selenium
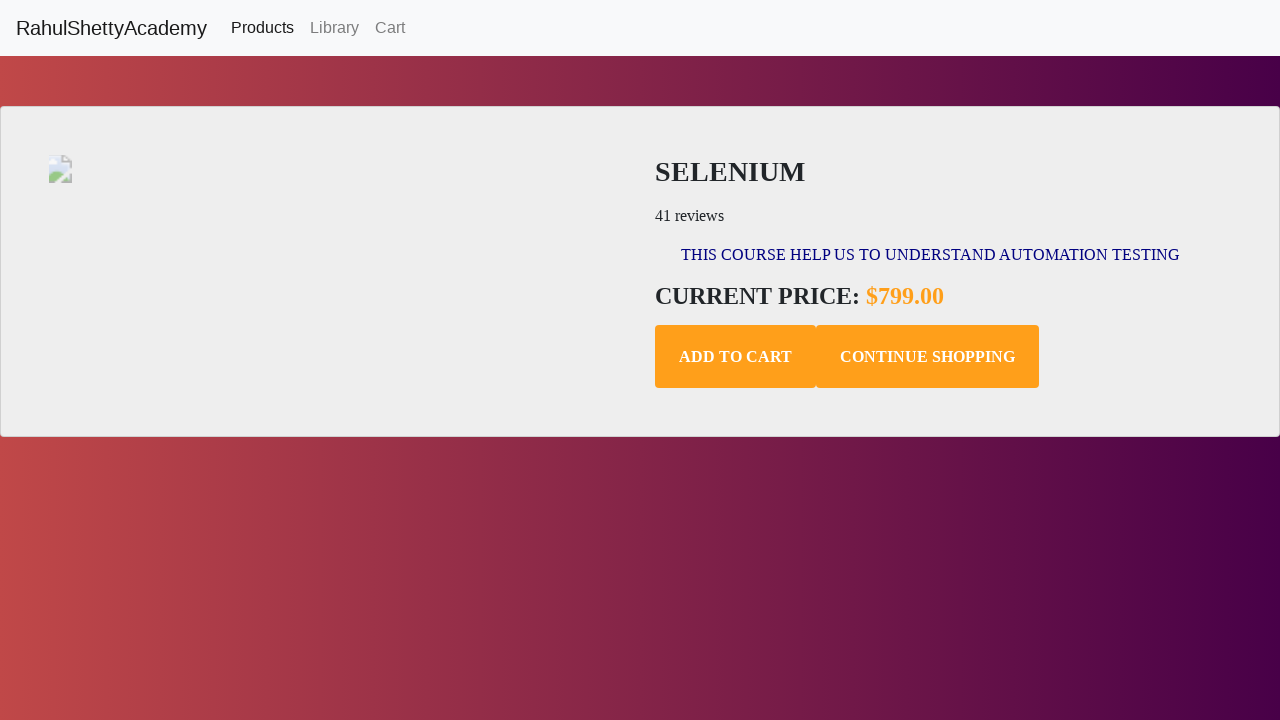

Added Selenium product to cart at (736, 357) on .add-to-cart
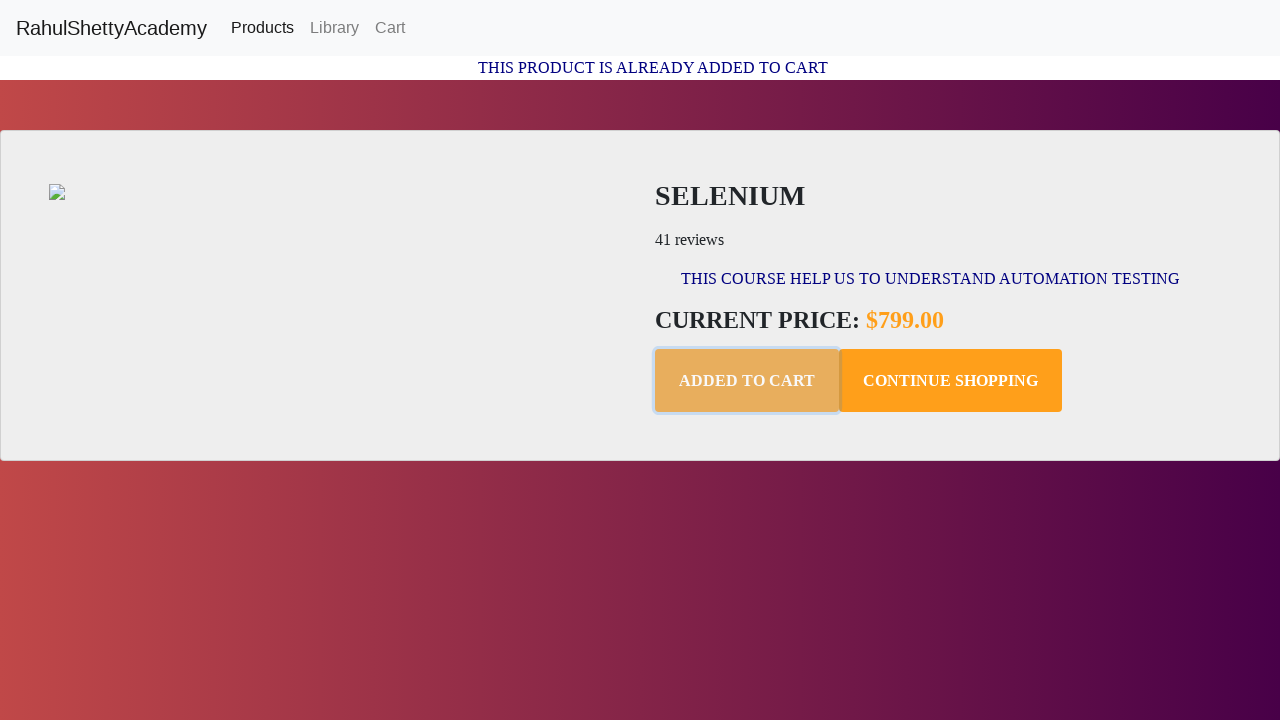

Navigated to shopping cart at (390, 28) on text=Cart
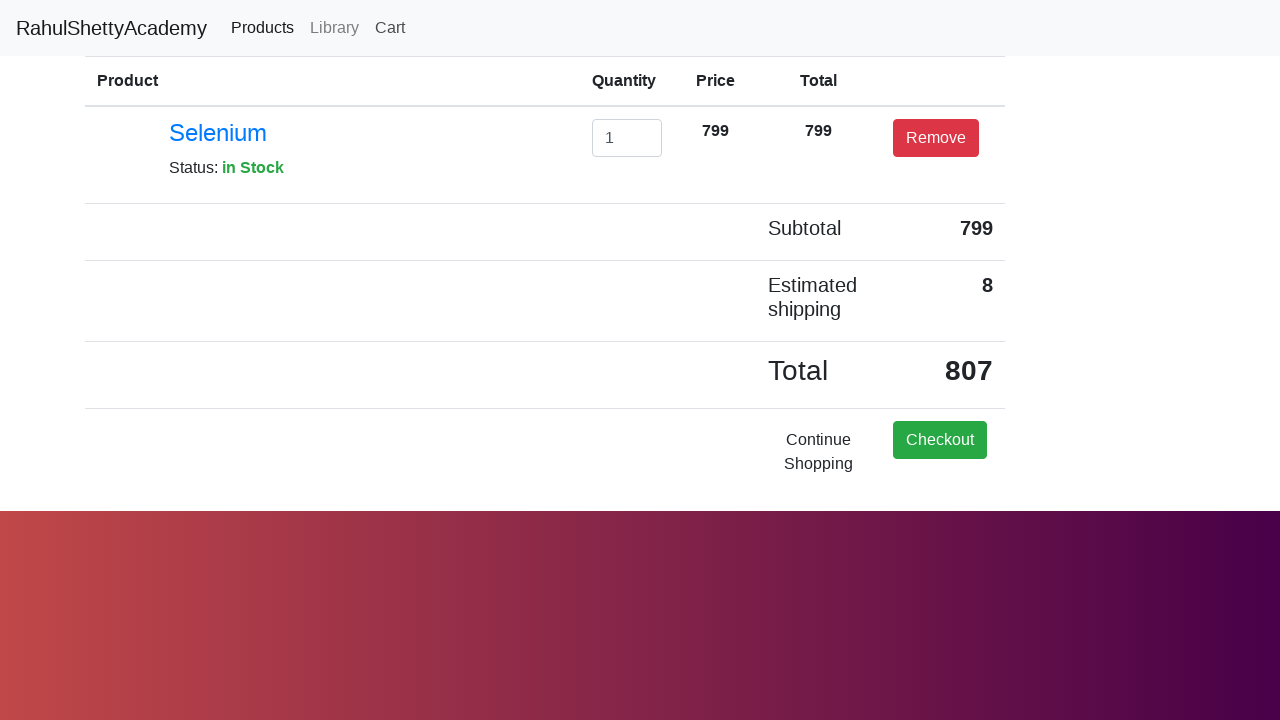

Cleared the quantity field on #exampleInputEmail1
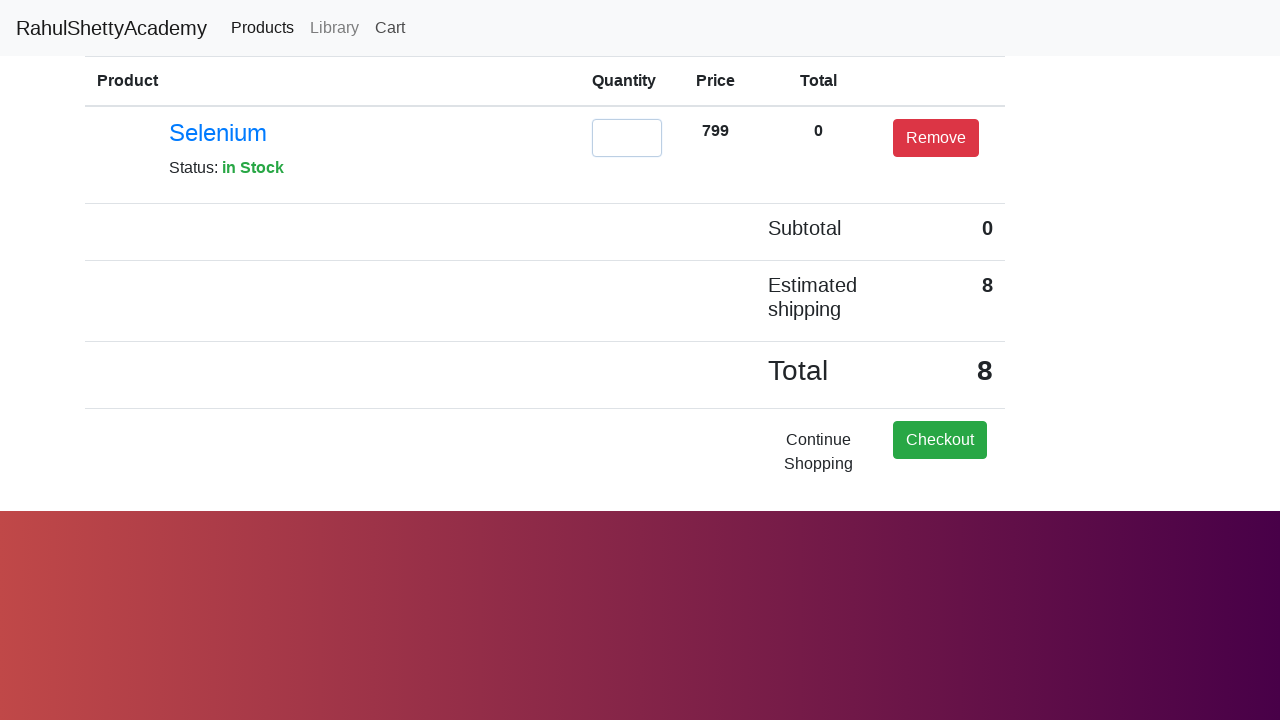

Updated product quantity to 2 on #exampleInputEmail1
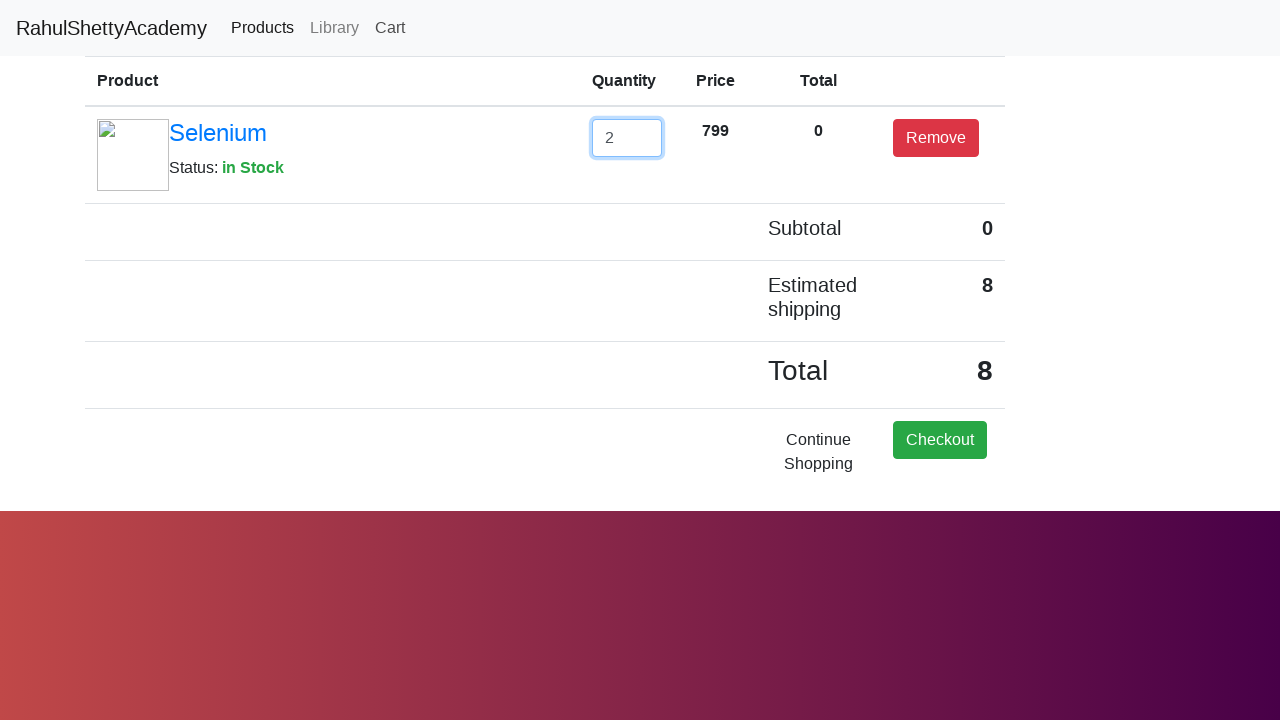

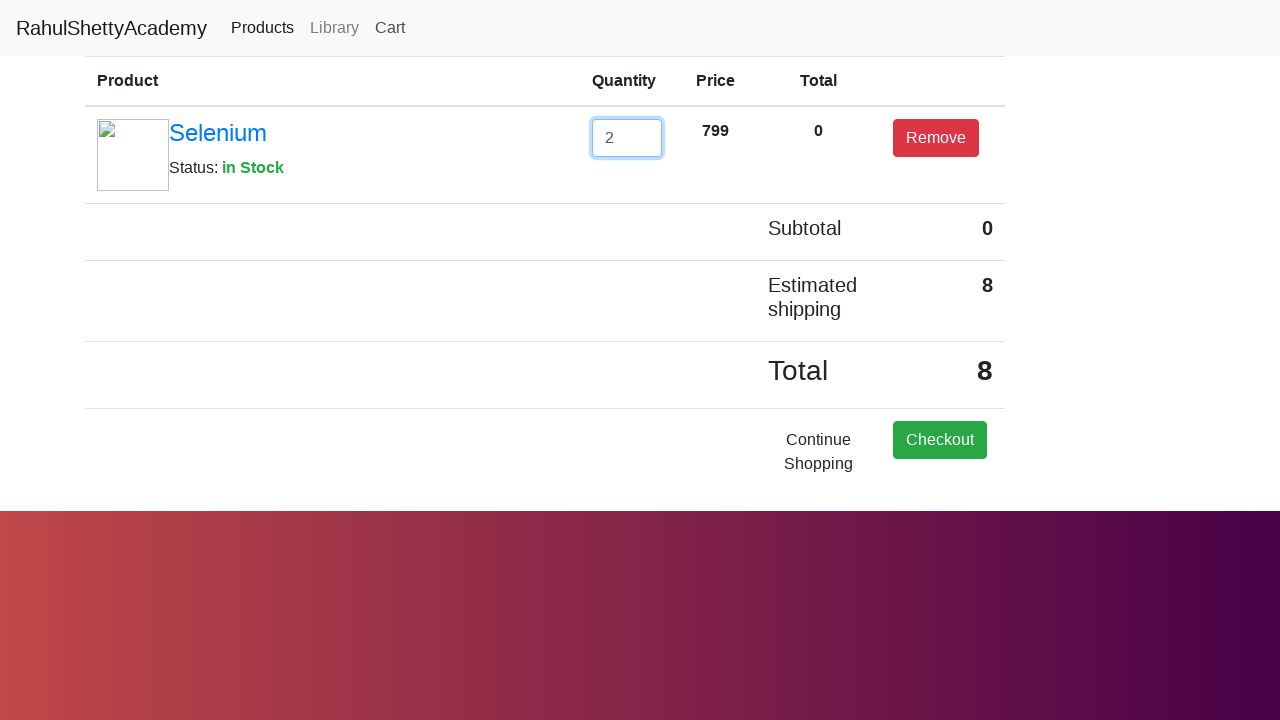